Tests network request failure handling by intercepting and failing requests matching a pattern, then navigating to the library section of an Angular demo application.

Starting URL: https://rahulshettyacademy.com/angularAppdemo/

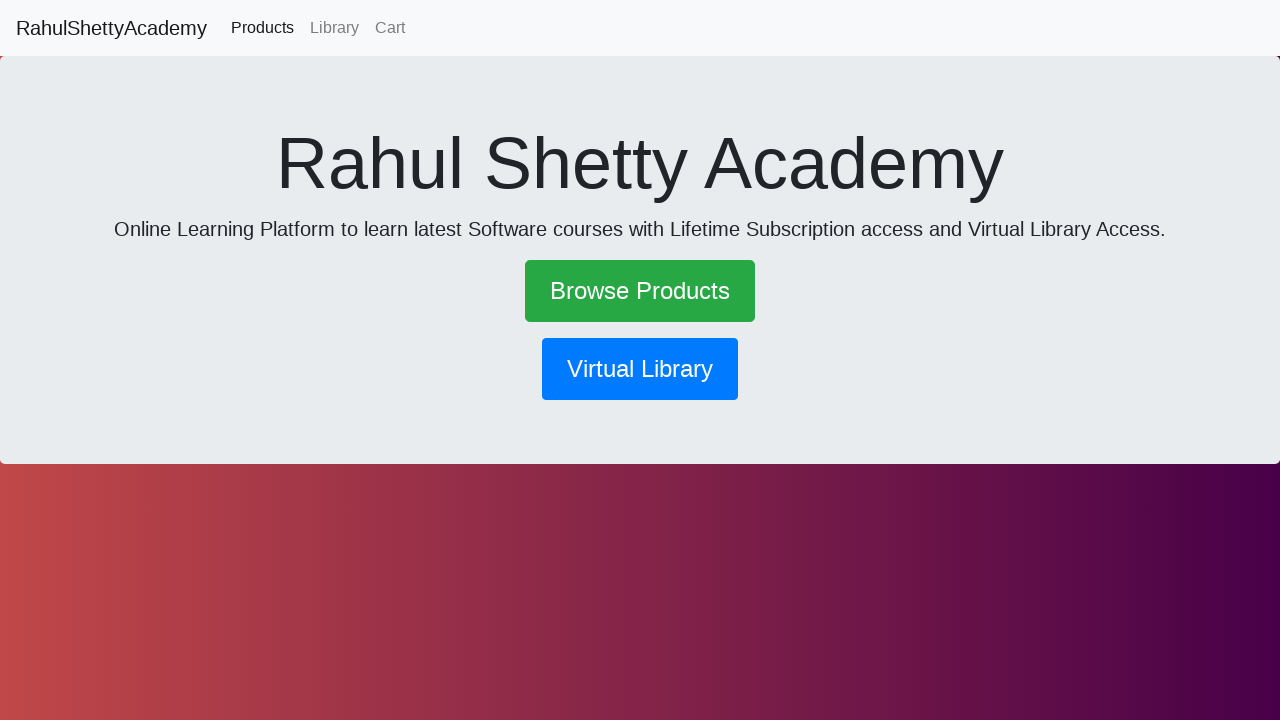

Set up route interception to fail requests containing 'GetBook'
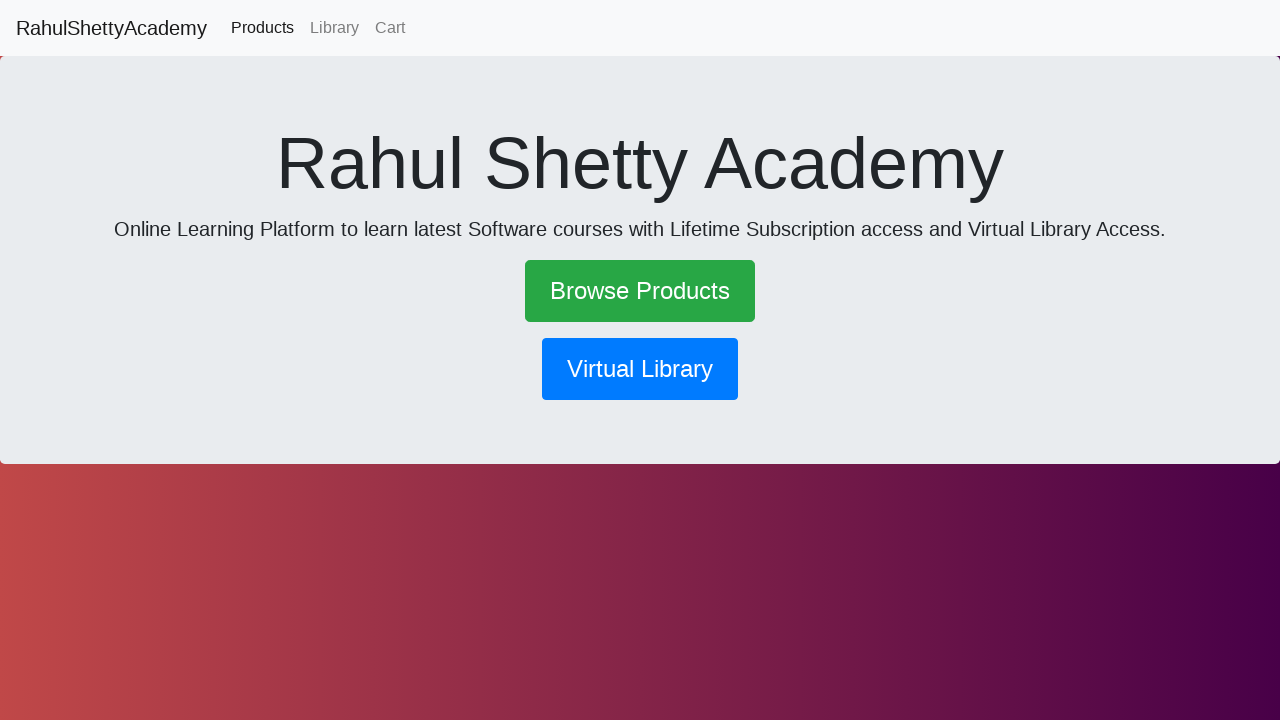

Clicked on the library button at (640, 369) on button[routerlink*='library']
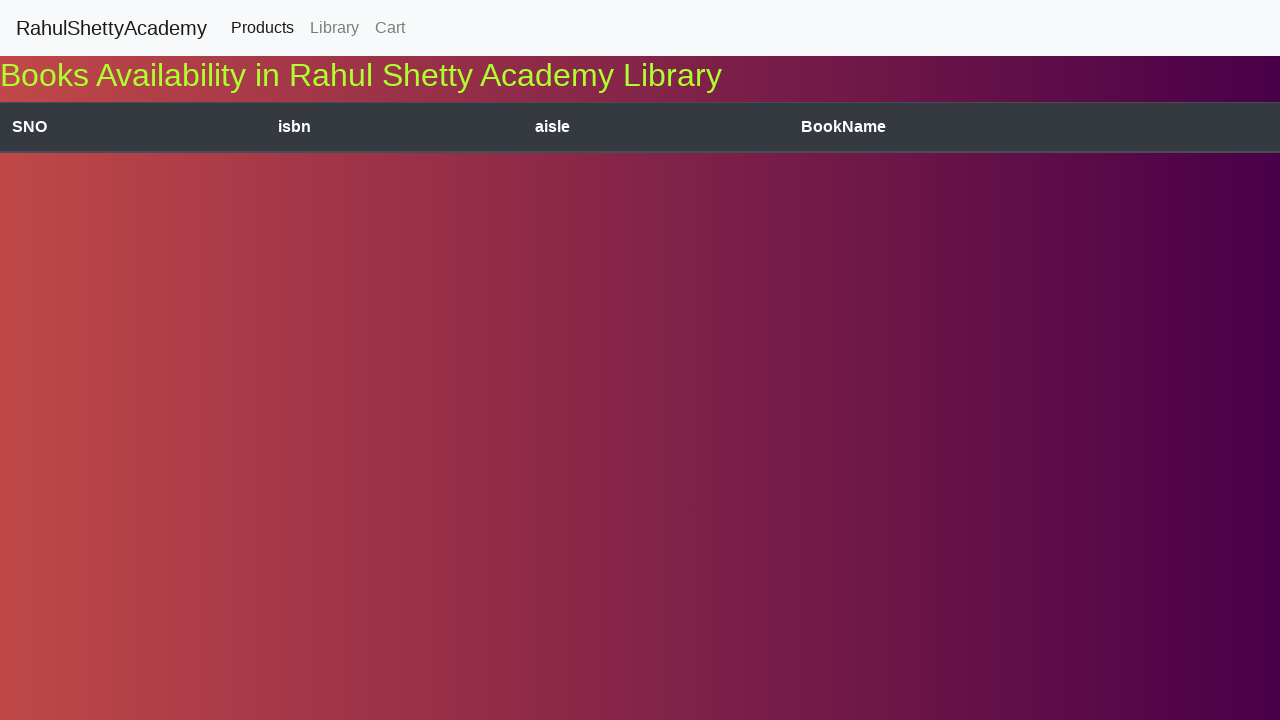

Waited for network to become idle after clicking library button
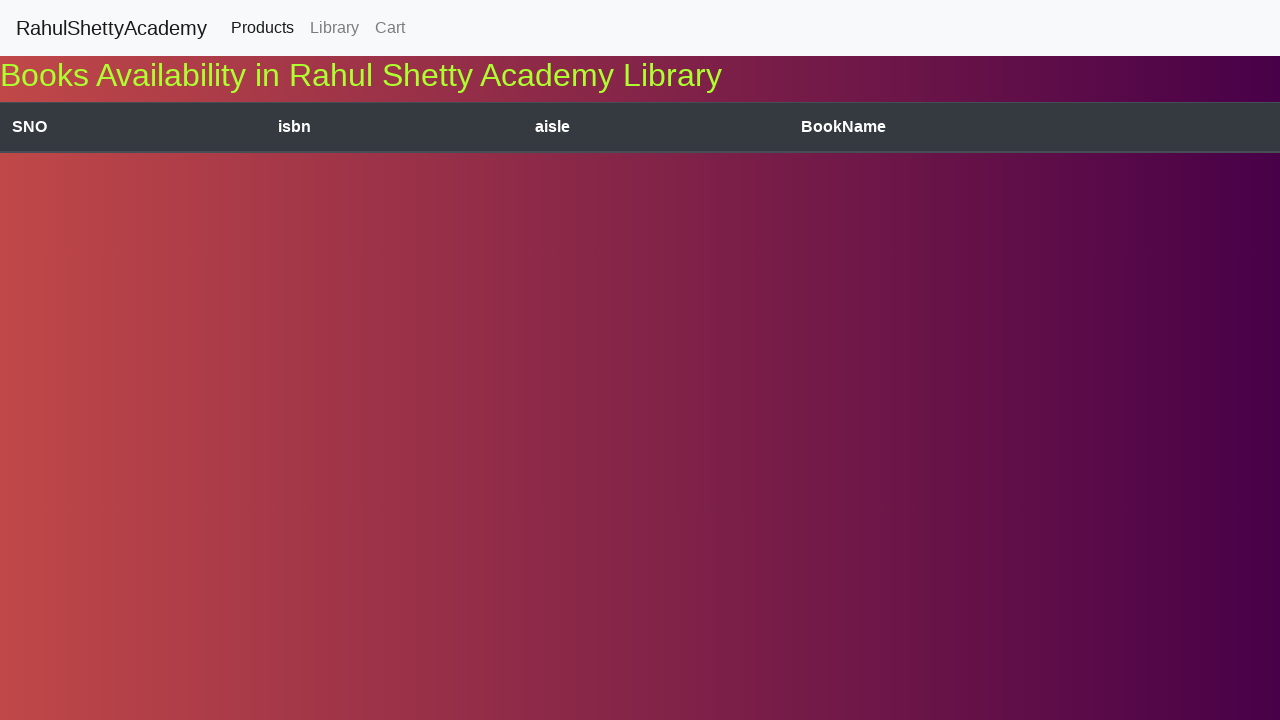

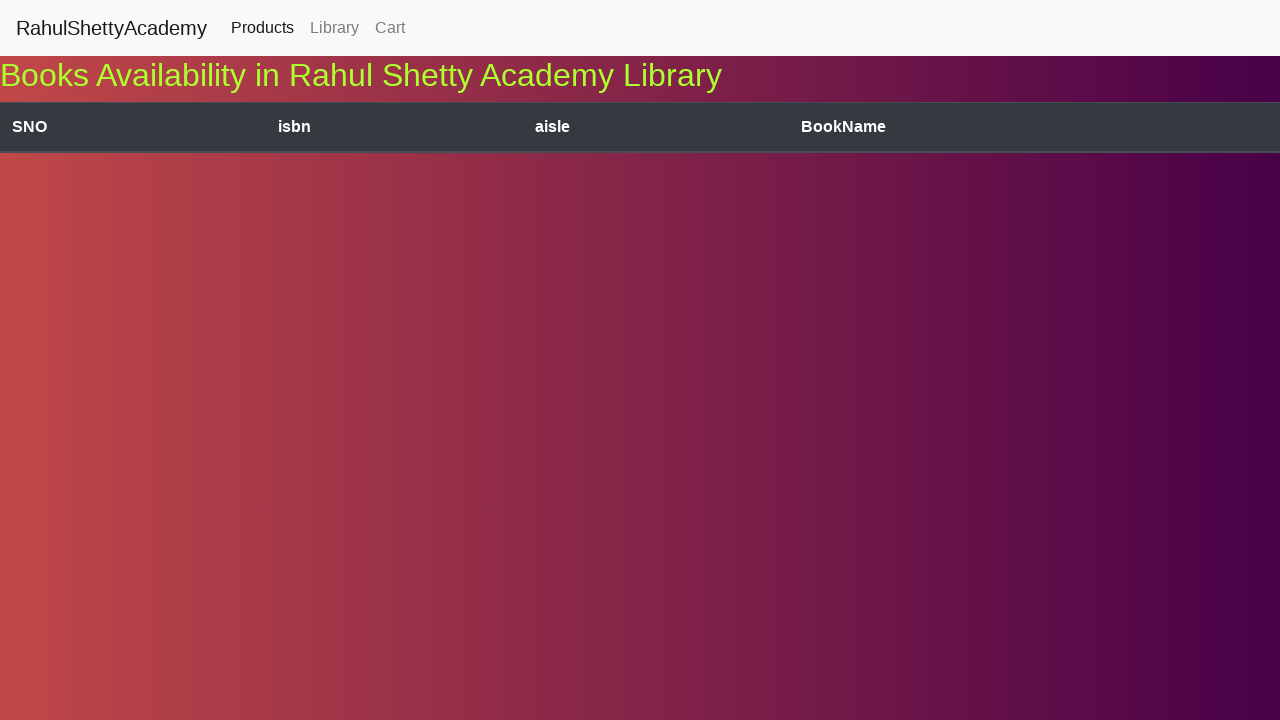